Tests drag and drop functionality by dragging an image element into a box element on the Formy practice website

Starting URL: https://formy-project.herokuapp.com/dragdrop

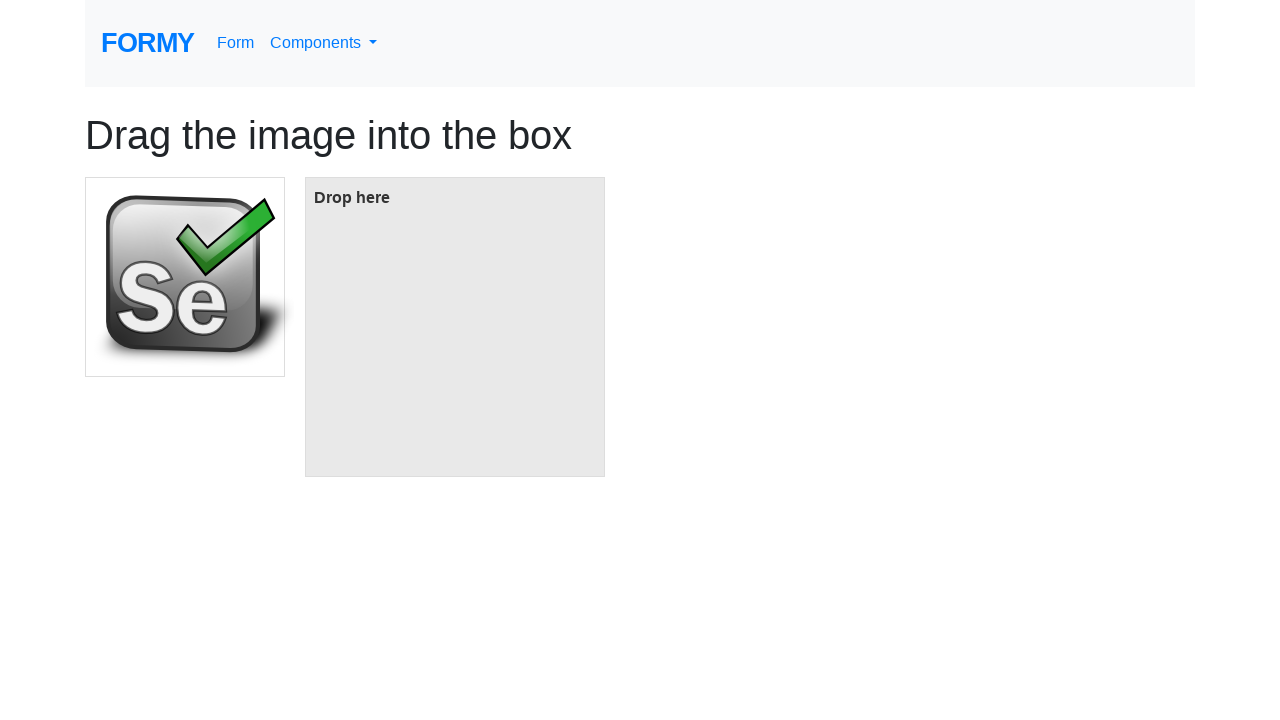

Navigated to Formy drag and drop practice page
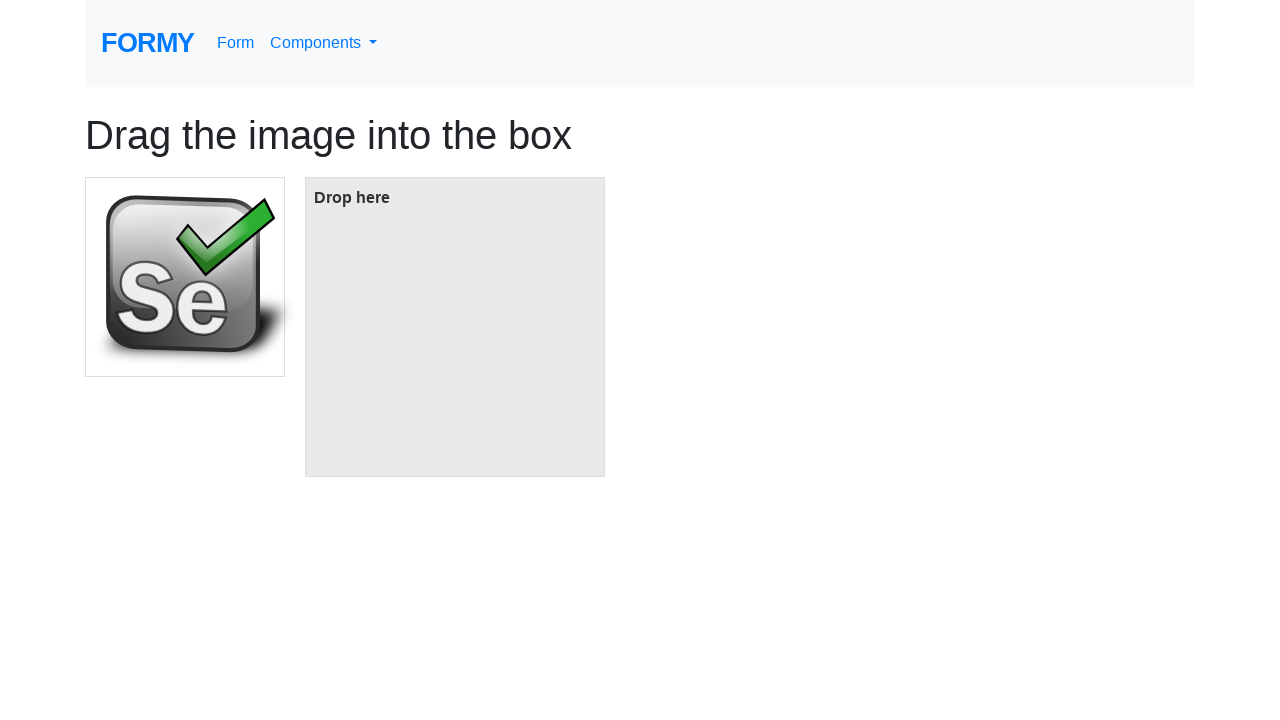

Located image element to drag
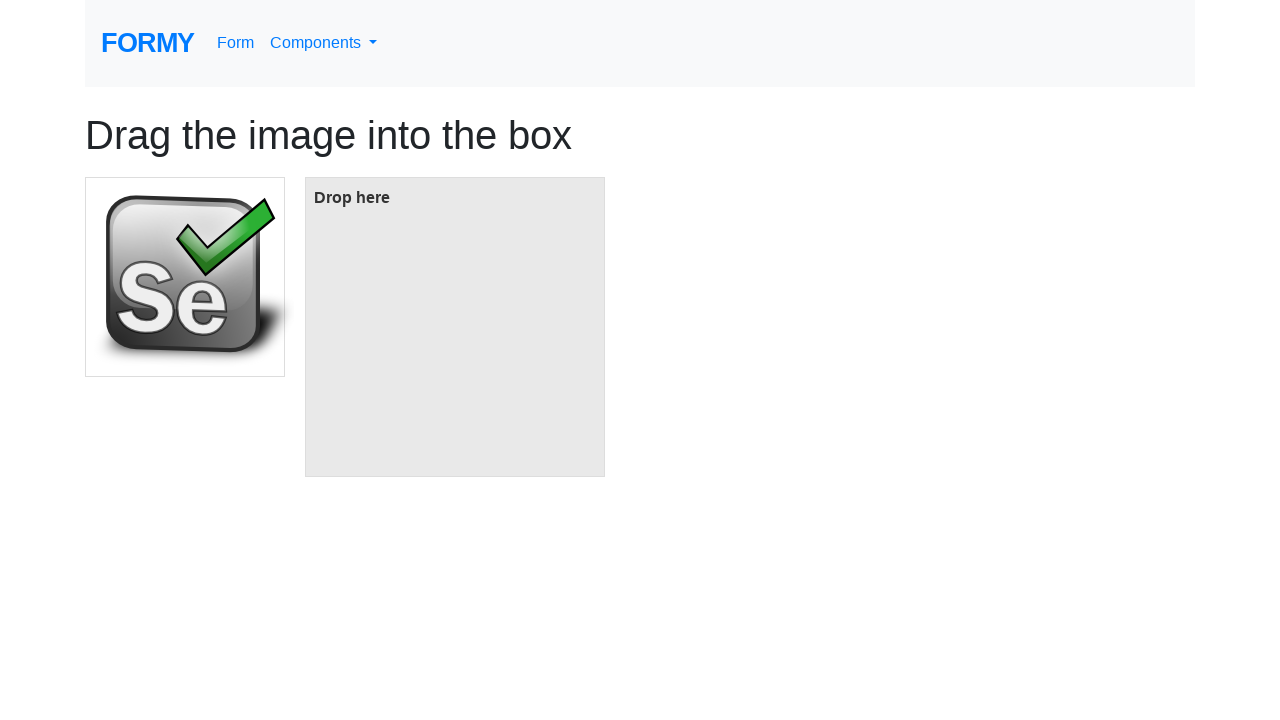

Located target box element
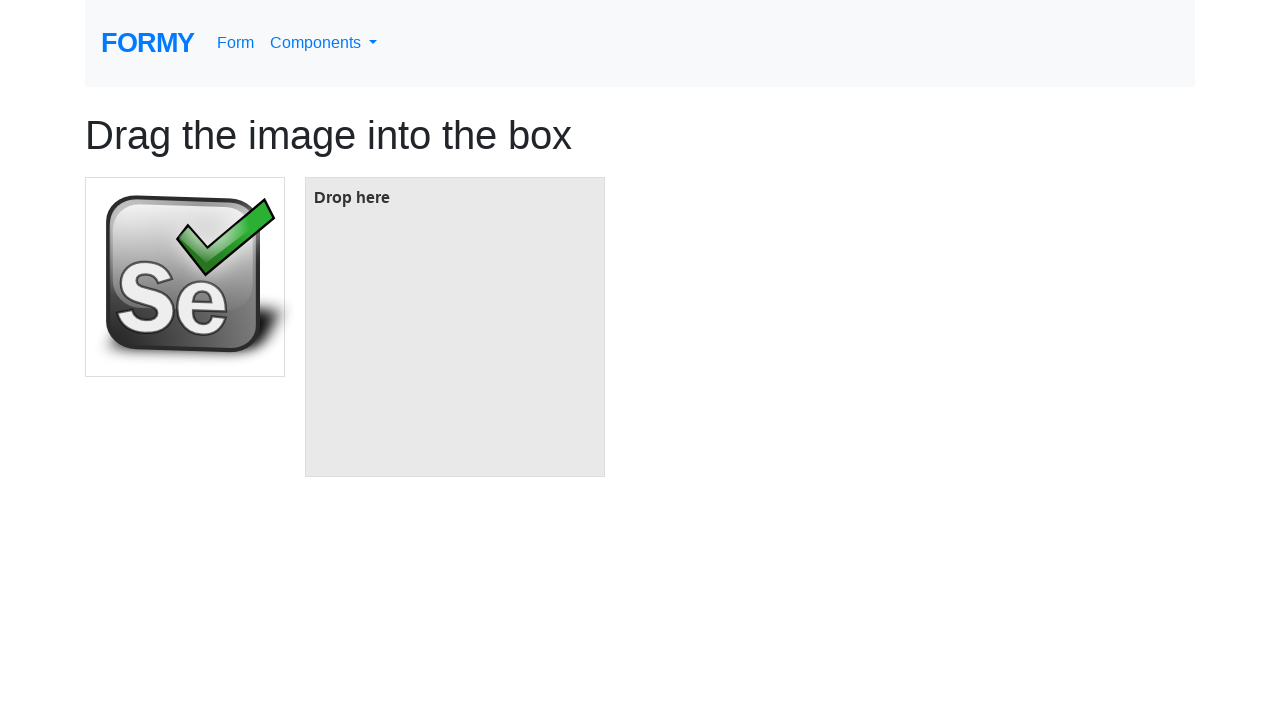

Dragged image element into box element at (455, 327)
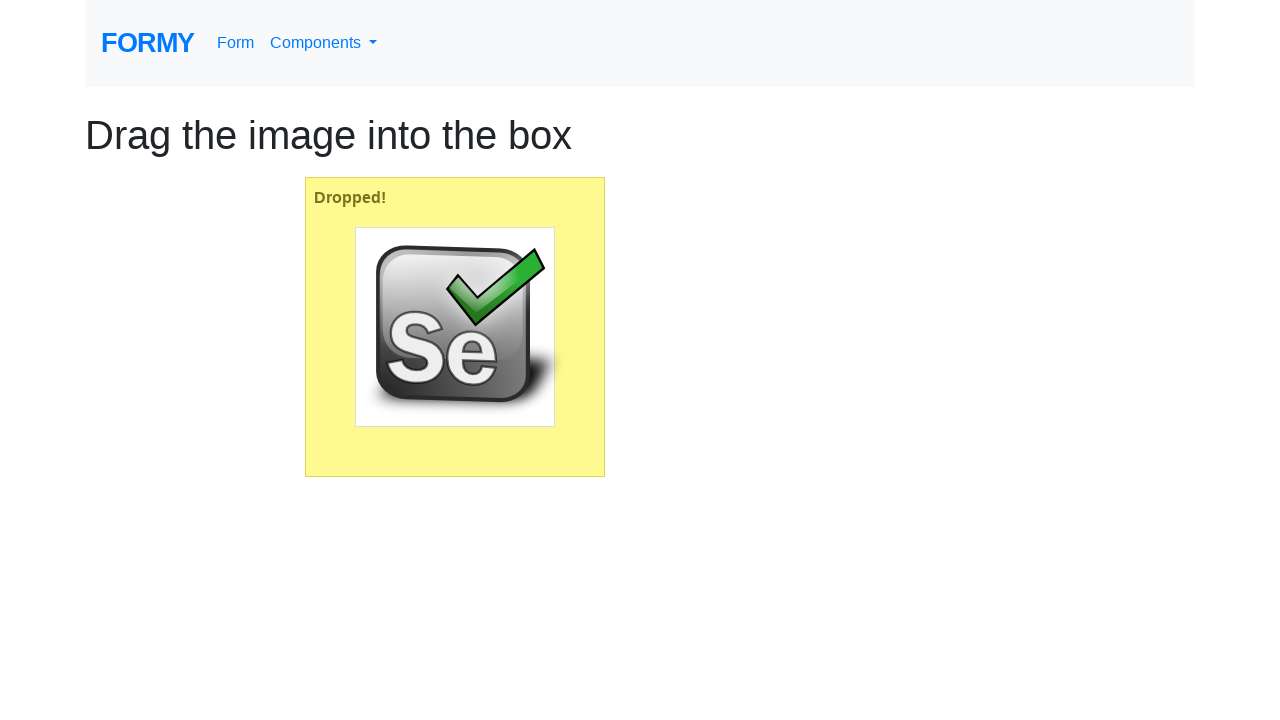

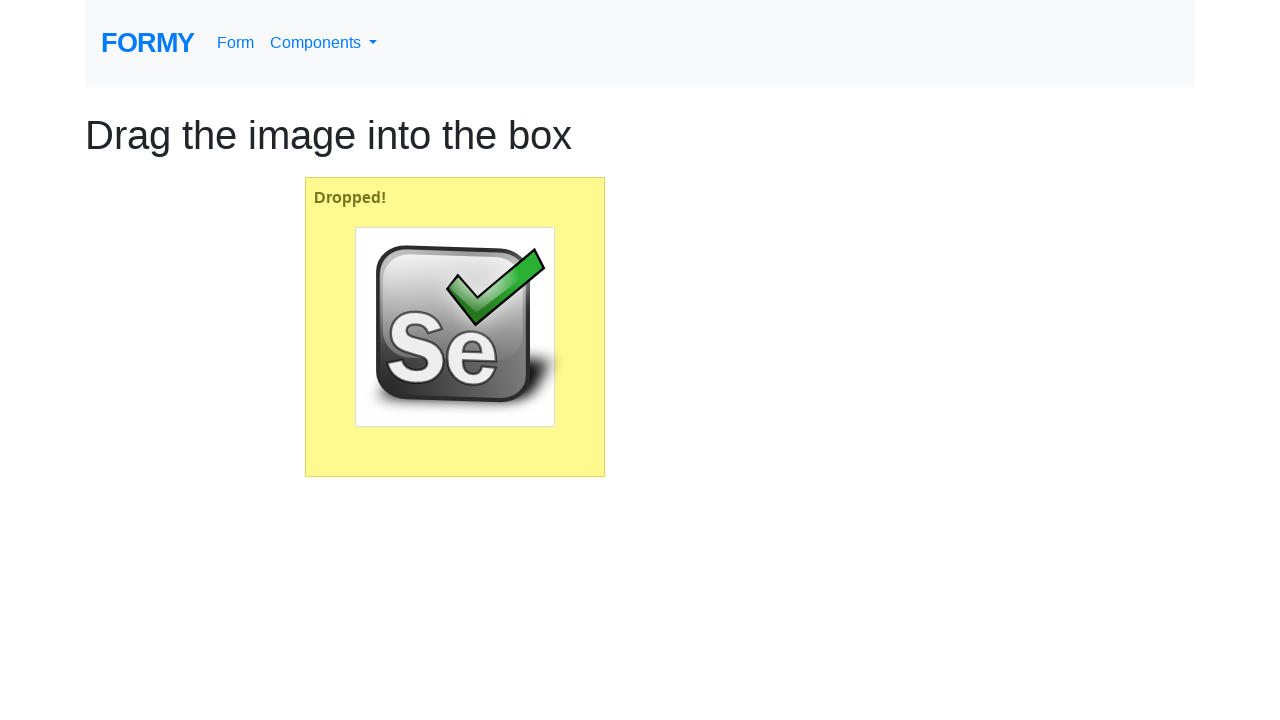